Tests iframe interaction by switching to an iframe and clicking a button that triggers a JavaScript alert

Starting URL: https://www.w3schools.com/js/tryit.asp?filename=tryjs_alert

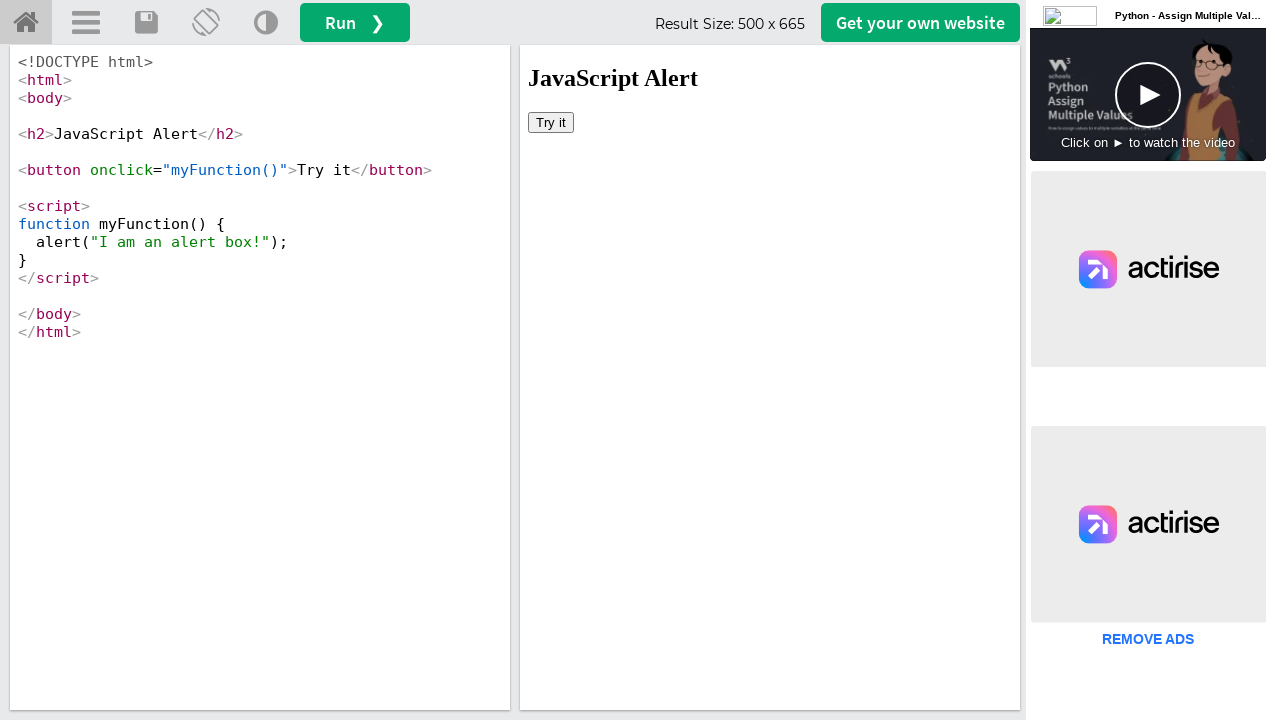

Located the first iframe on the page
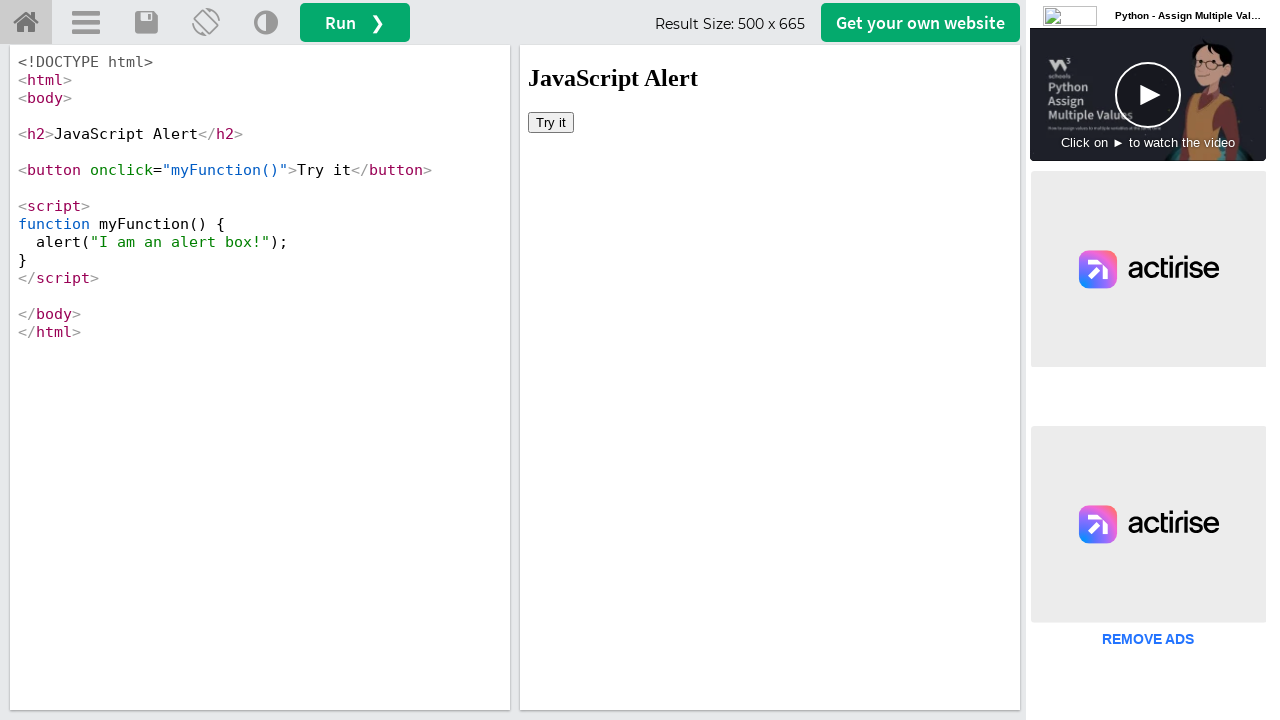

Clicked the button inside the iframe at (551, 122) on iframe >> nth=0 >> internal:control=enter-frame >> xpath=/html/body/button
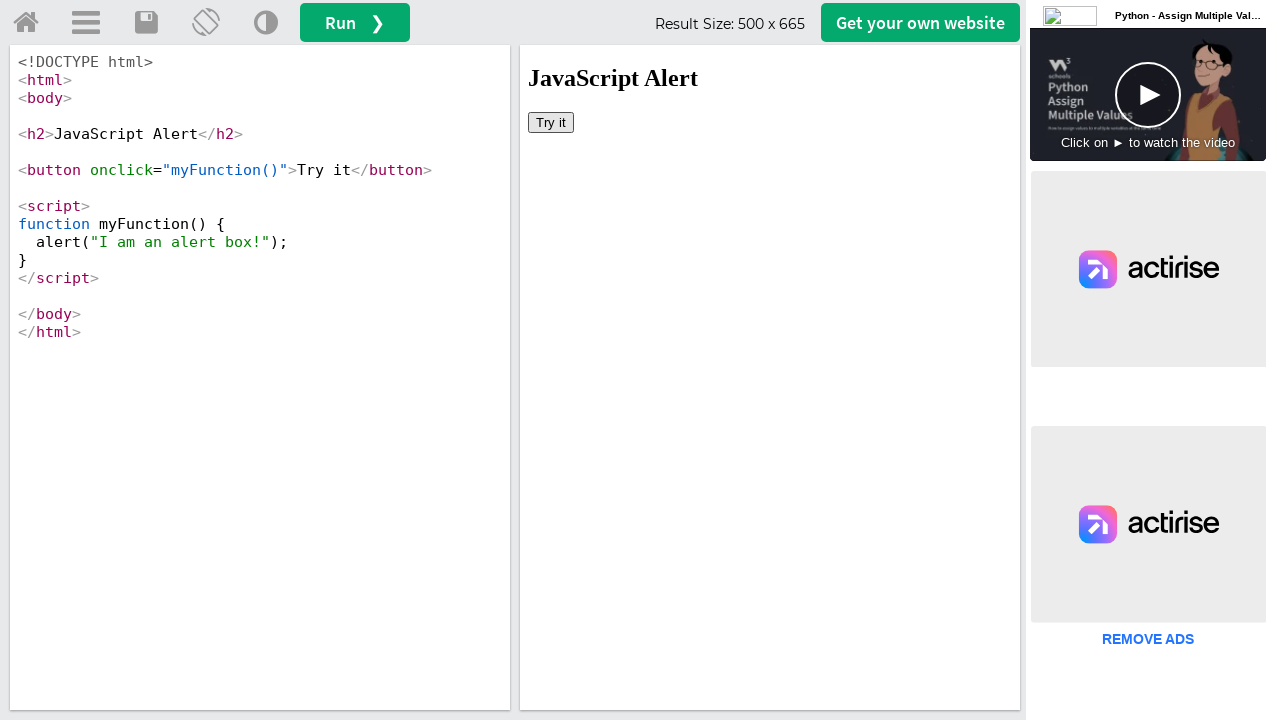

Set up alert dialog handler to accept alerts
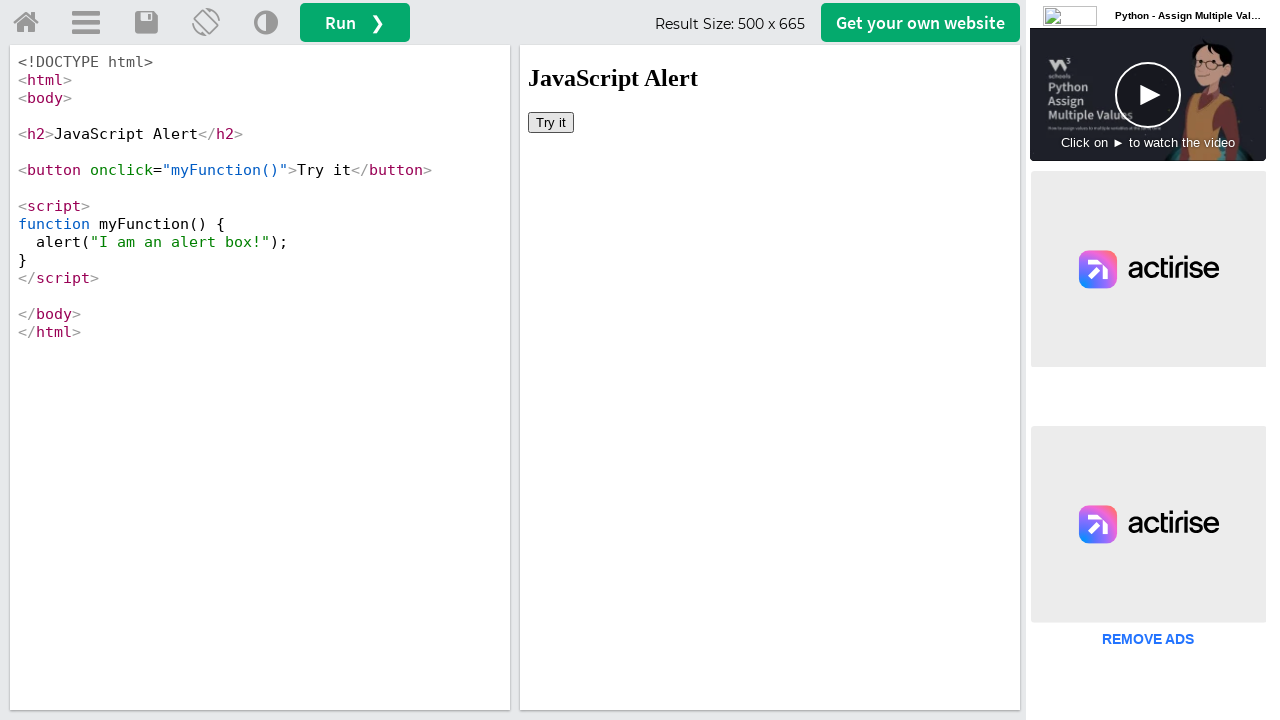

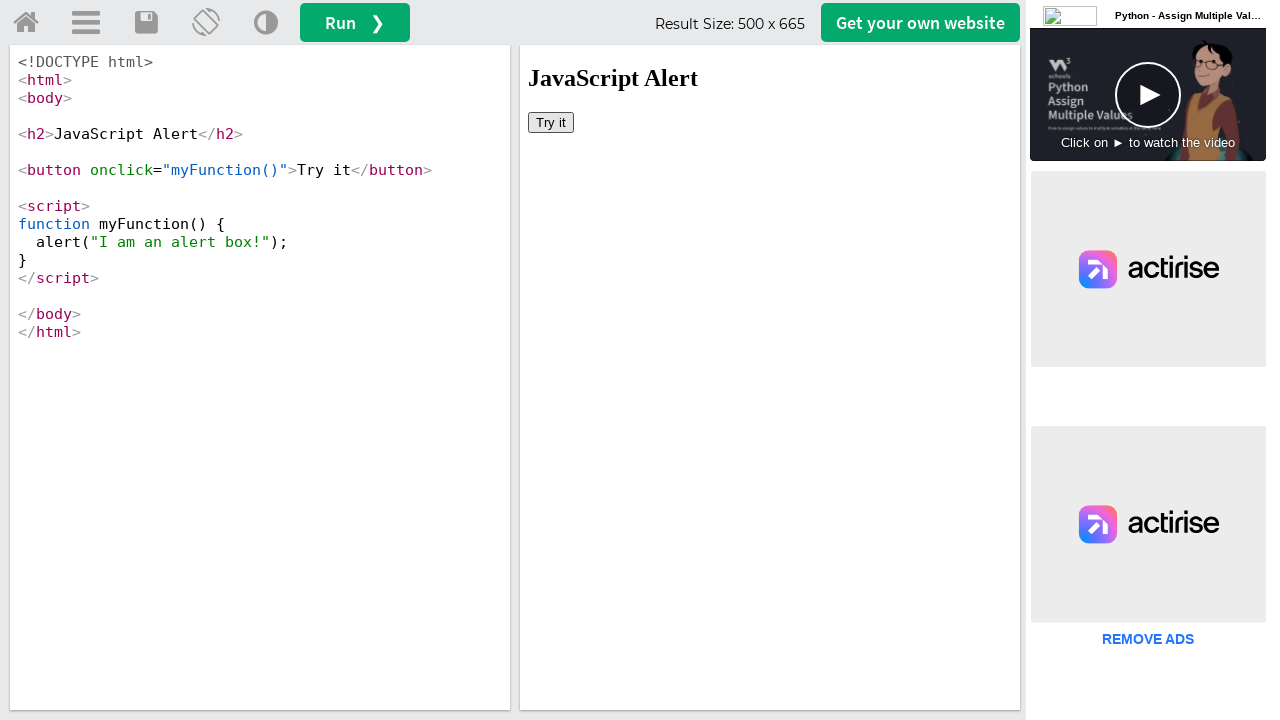